Tests entering text into an input field, clicking a reset button, and verifying the field is cleared

Starting URL: http://selenium-cucumber.github.io/

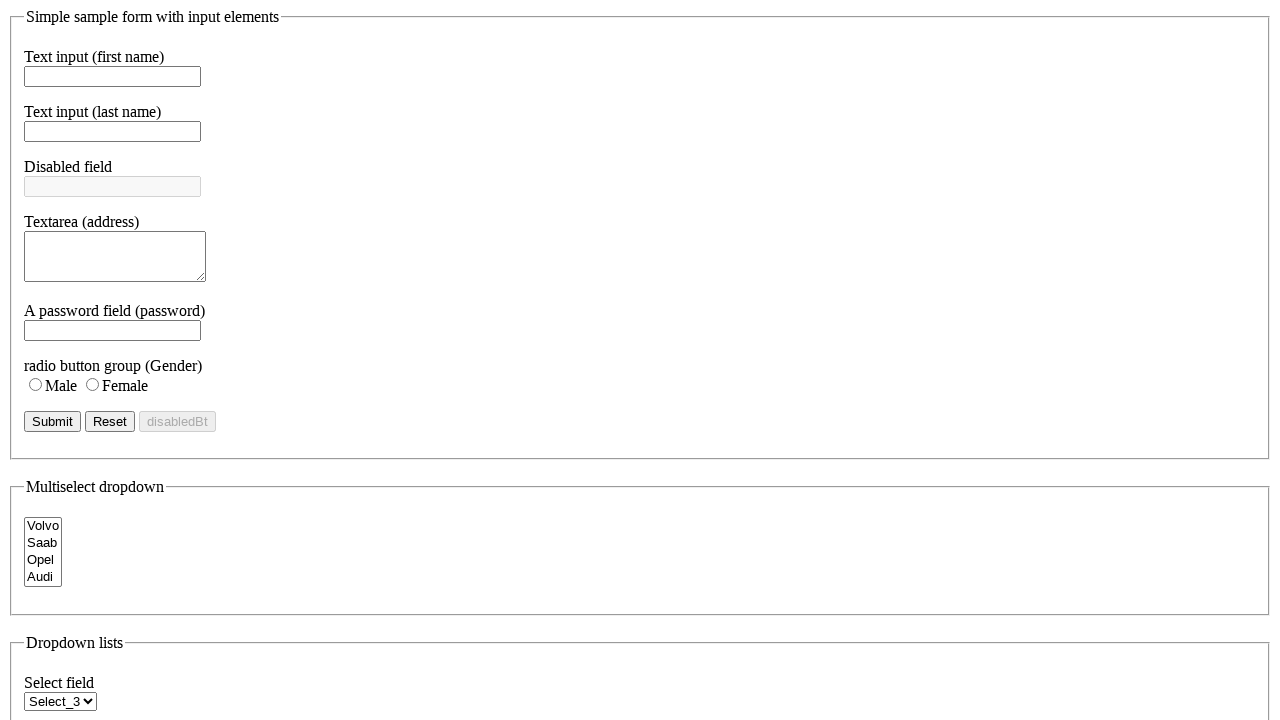

Navigated to starting URL http://selenium-cucumber.github.io/
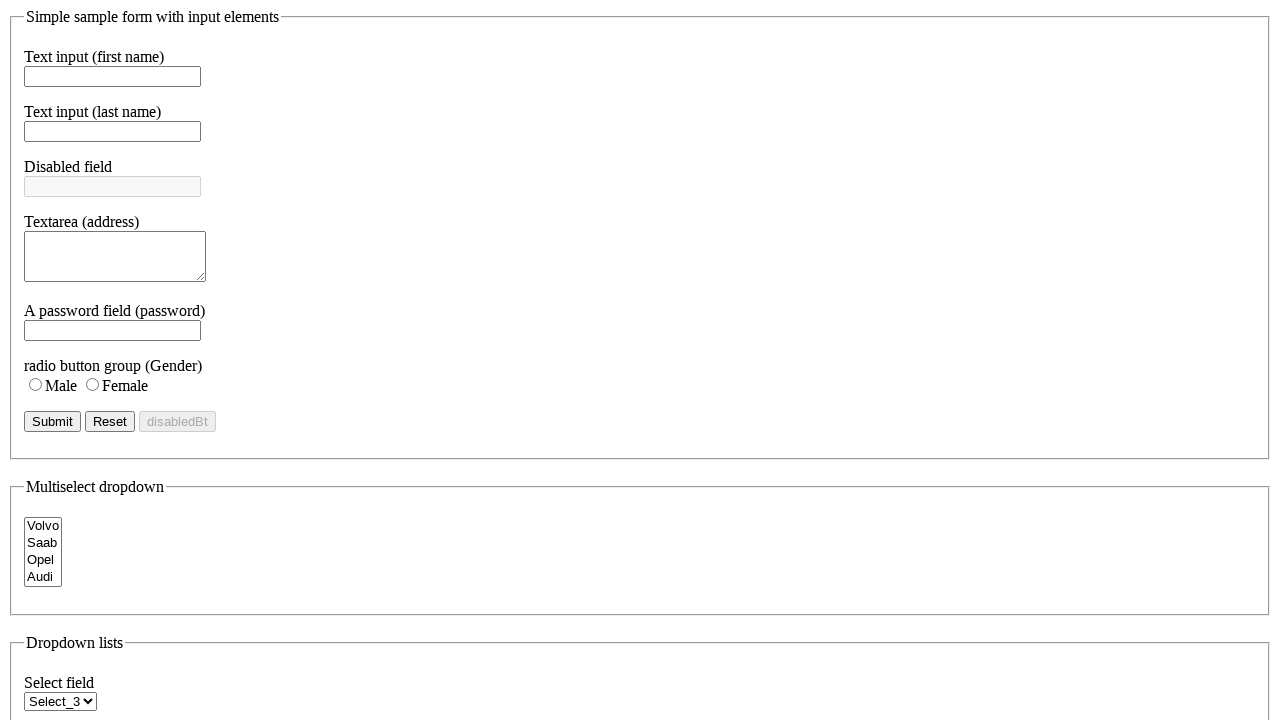

Entered 'selenium-cucumber' into the first name input field on #f_name
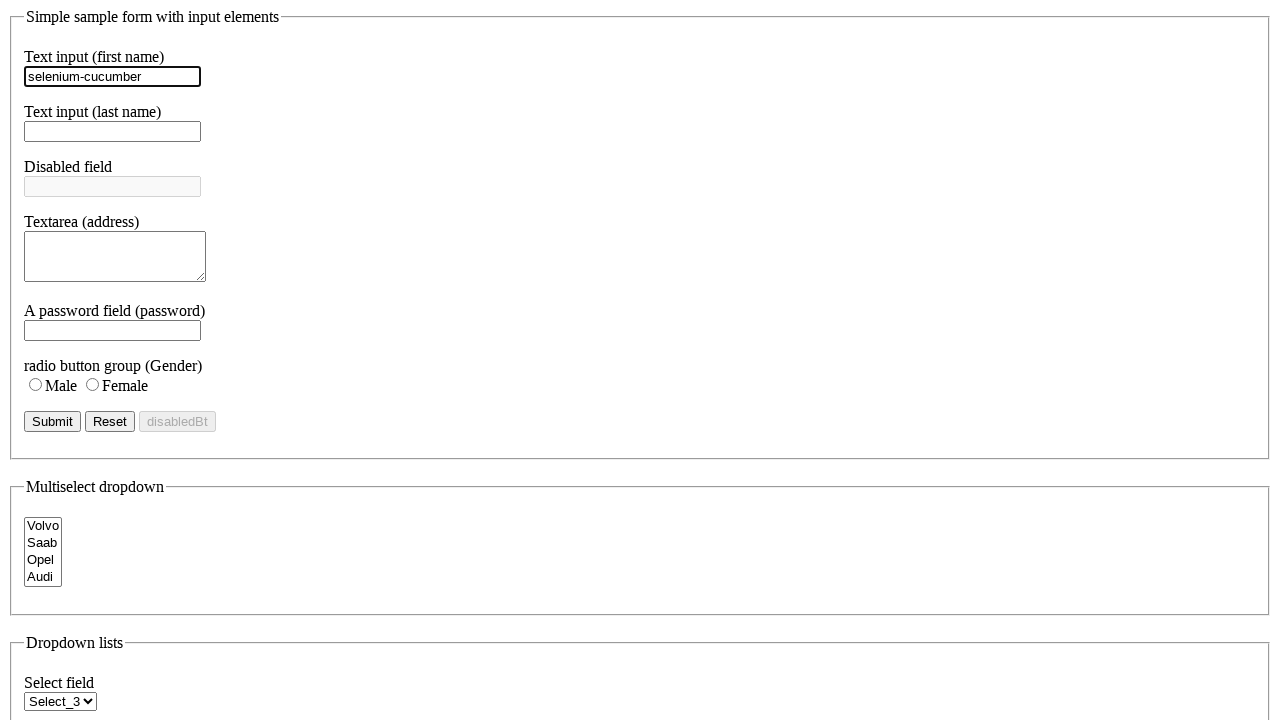

Clicked the reset button at (110, 421) on #reset
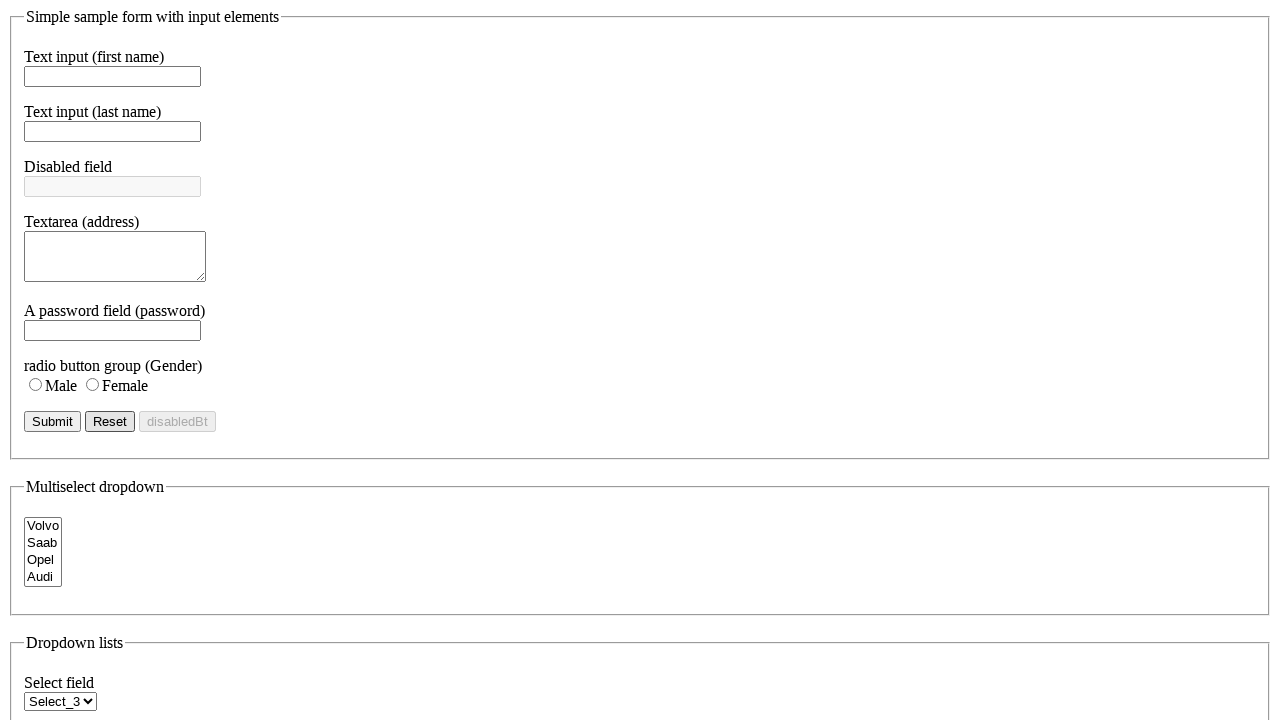

Verified that the input field was cleared successfully
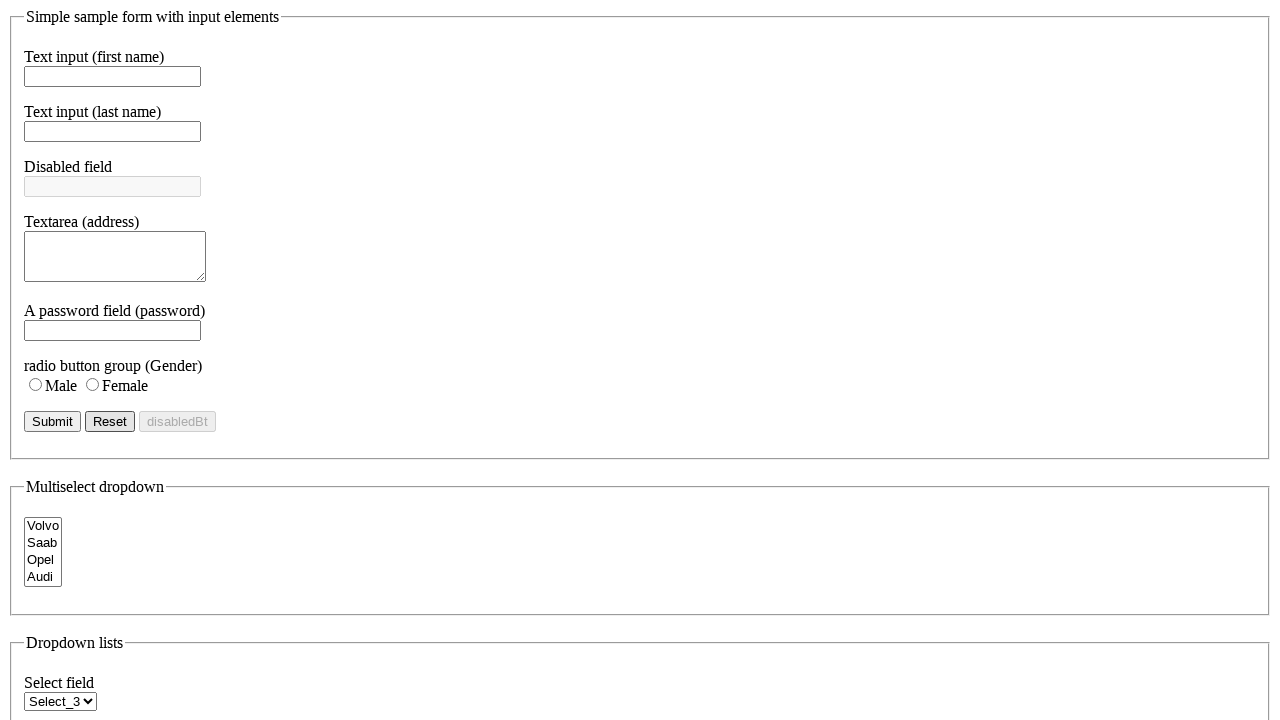

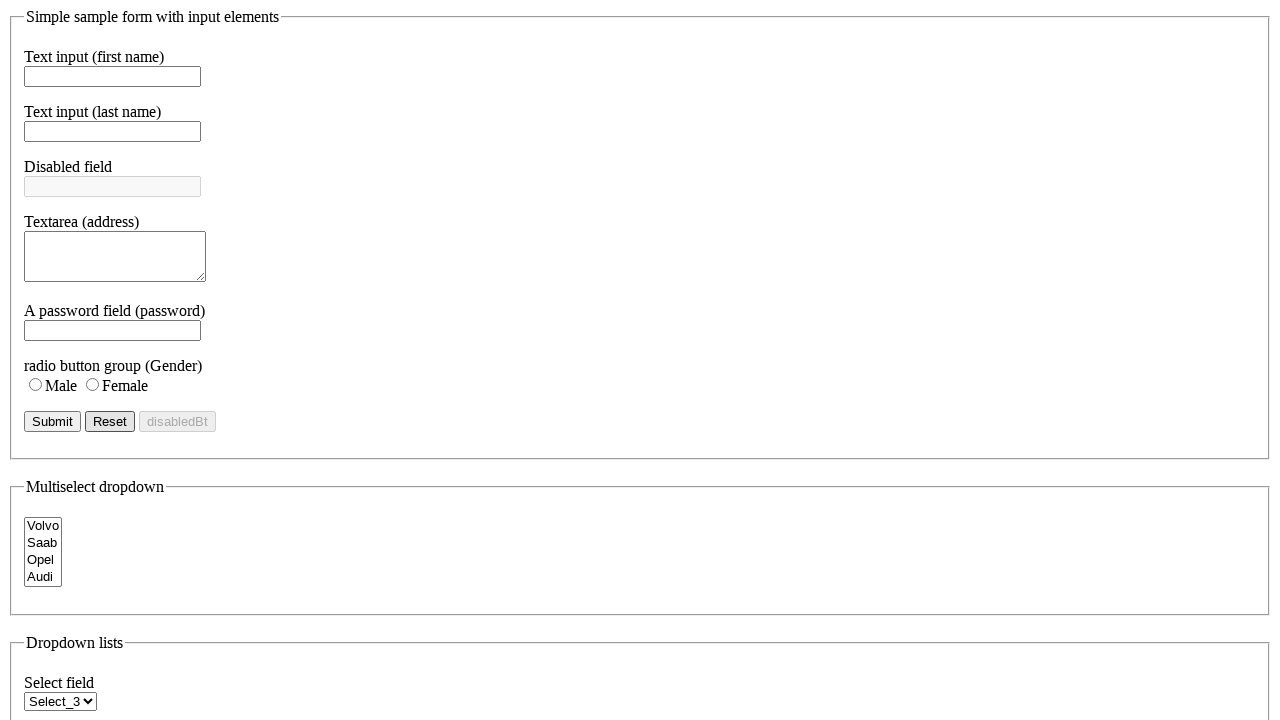